Tests hover functionality by hovering over an avatar image and verifying that additional user information (caption) becomes visible.

Starting URL: http://the-internet.herokuapp.com/hovers

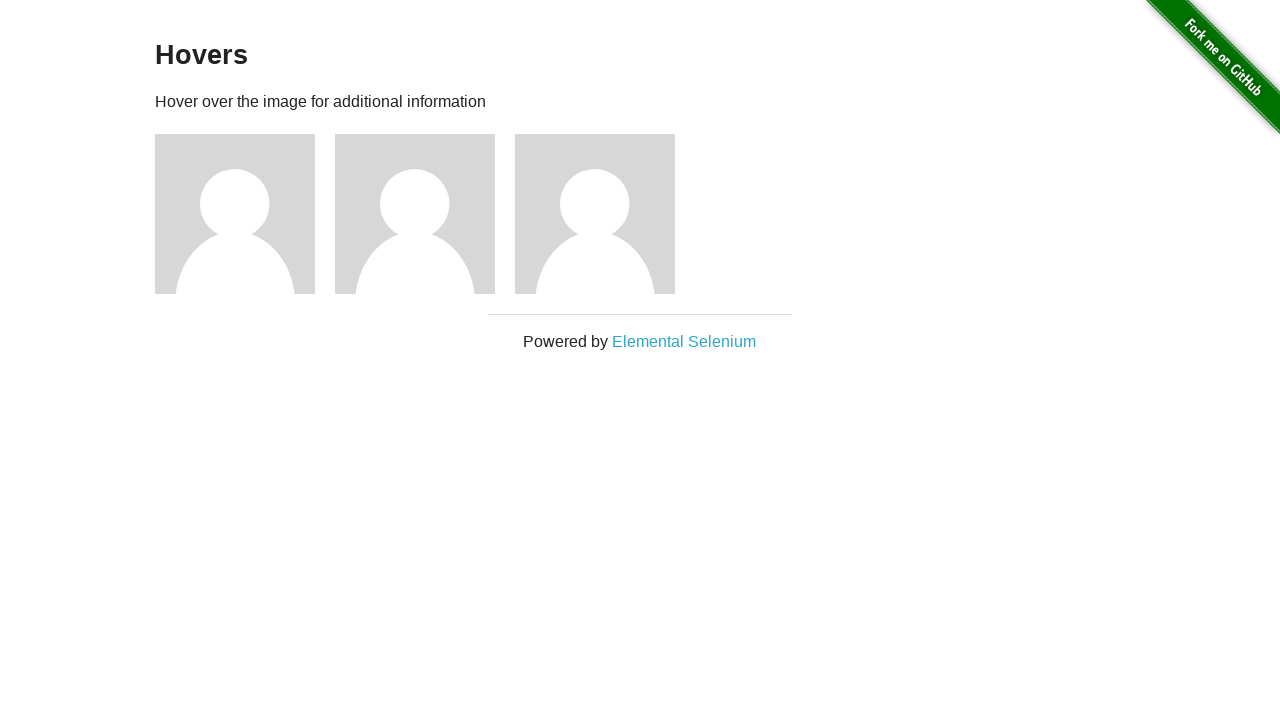

Located first avatar figure element
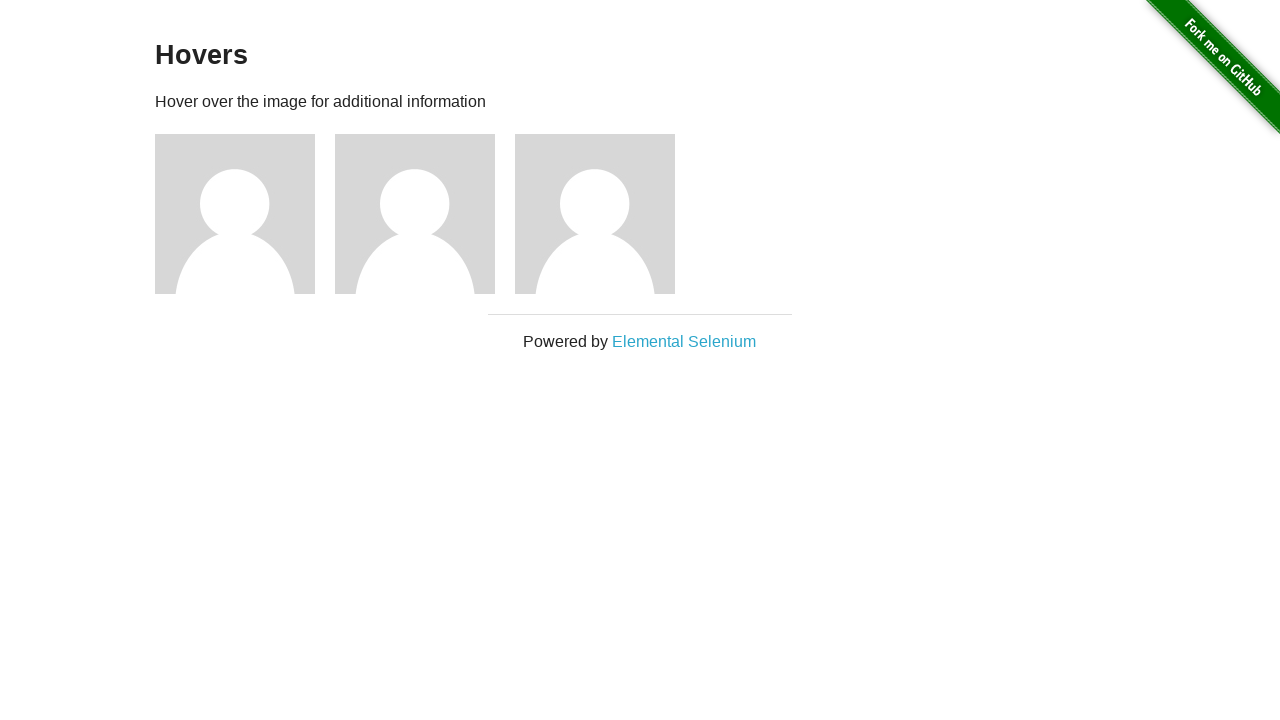

Hovered over avatar to trigger hover state at (245, 214) on .figure >> nth=0
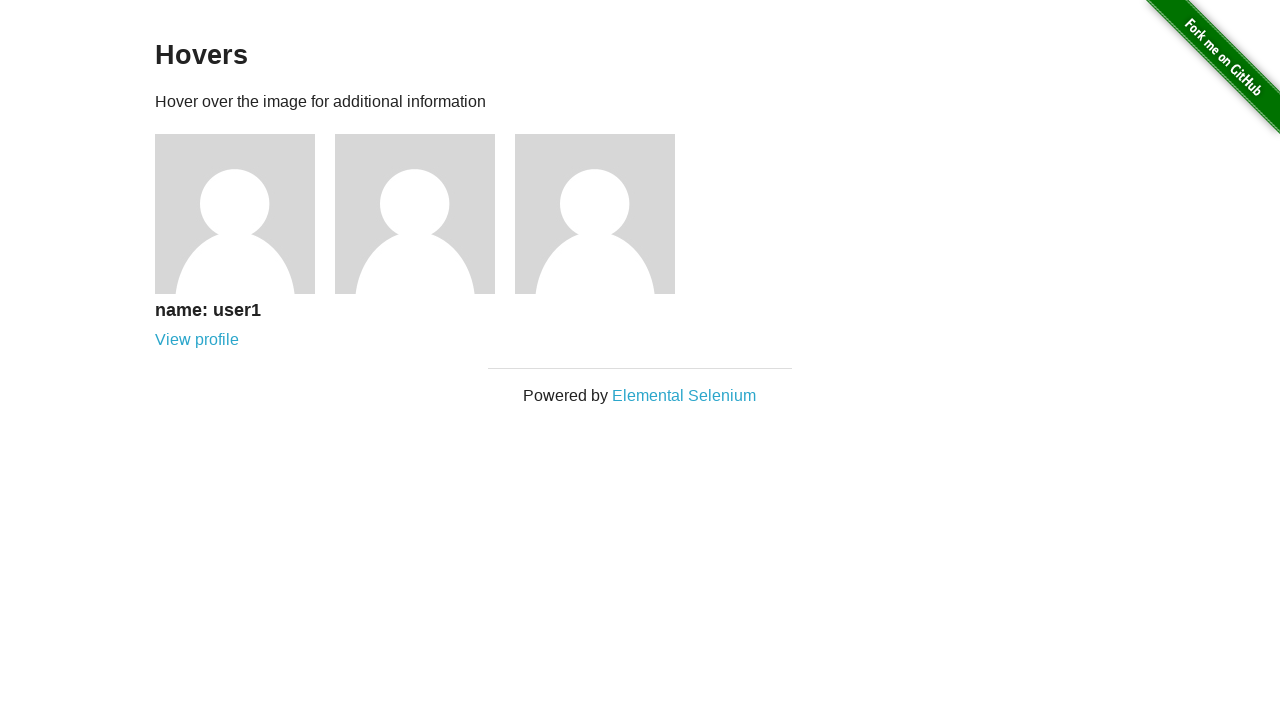

Located first figcaption element
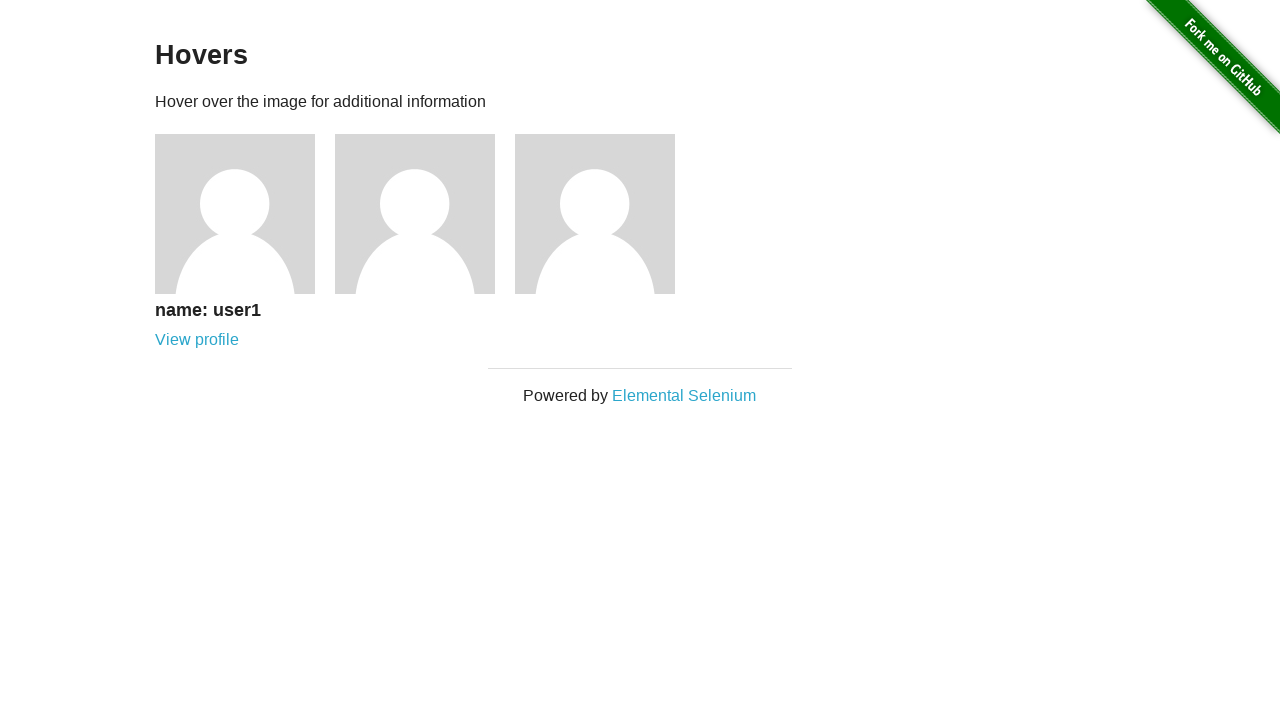

Verified that caption is visible after hovering
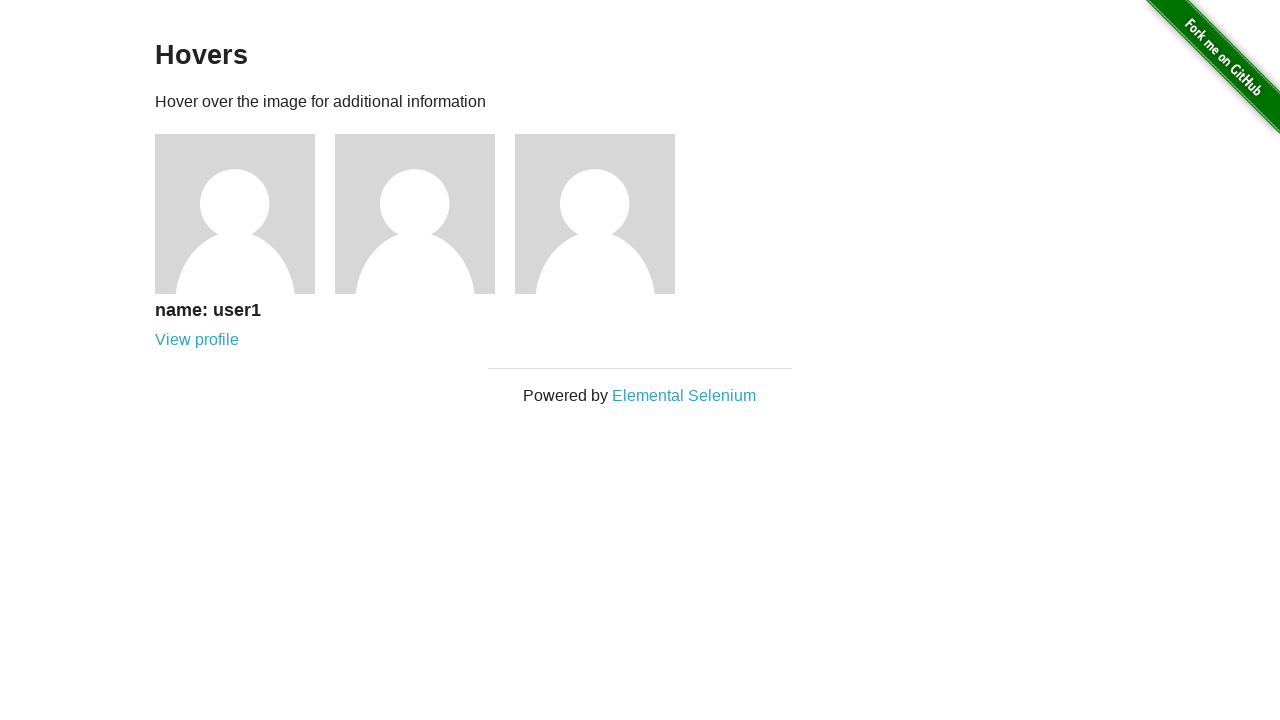

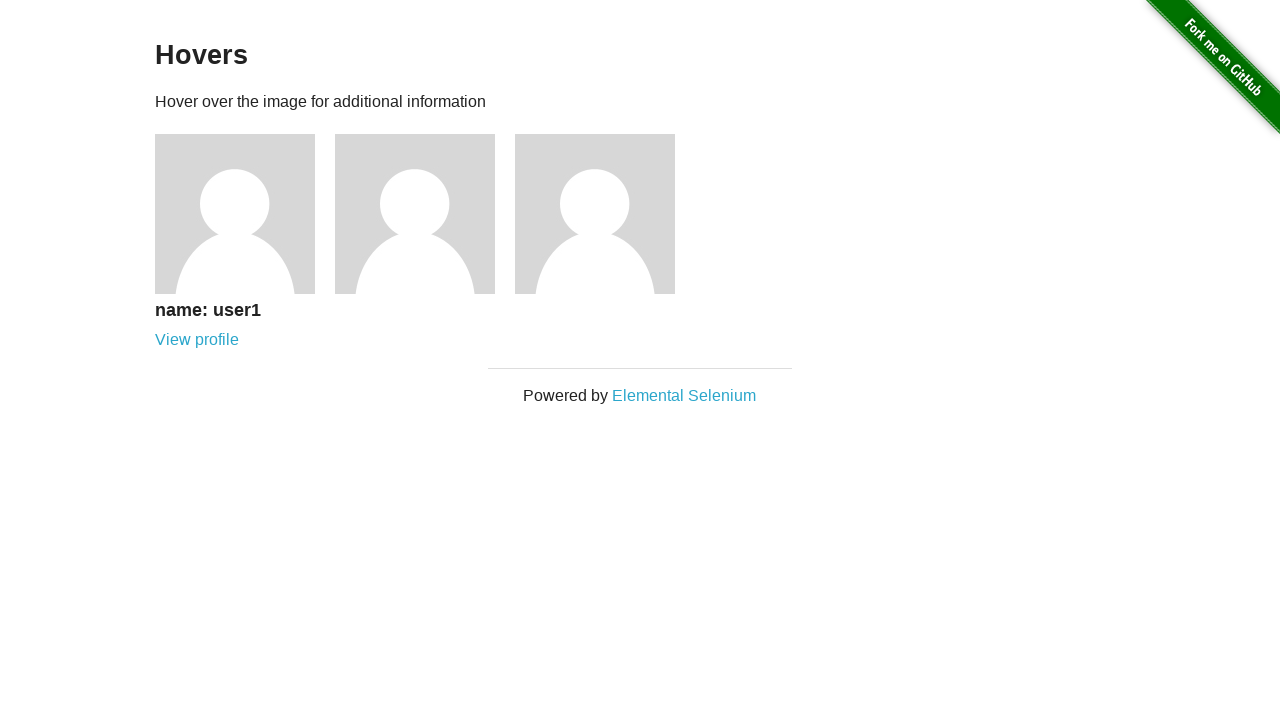